Tests category navigation by clicking on category links for Laptops and Monitors.

Starting URL: https://www.demoblaze.com/index.html

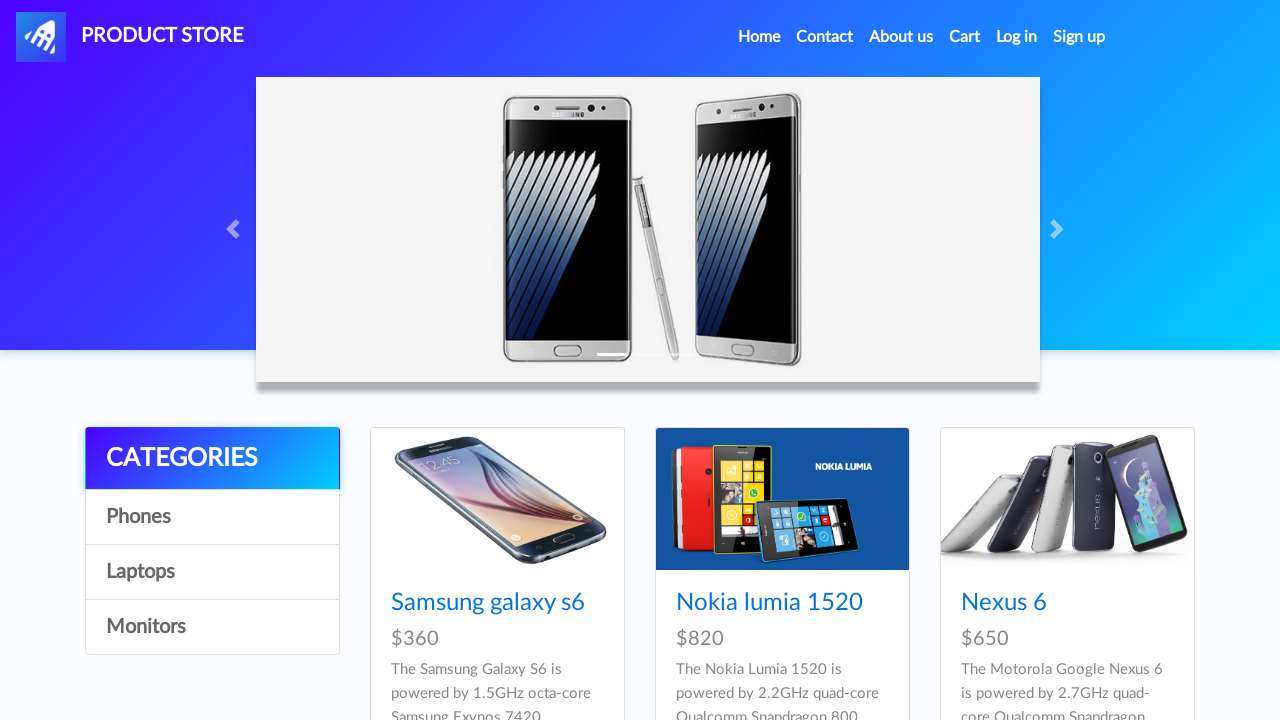

Clicked on categories menu item at (212, 517) on #itemc
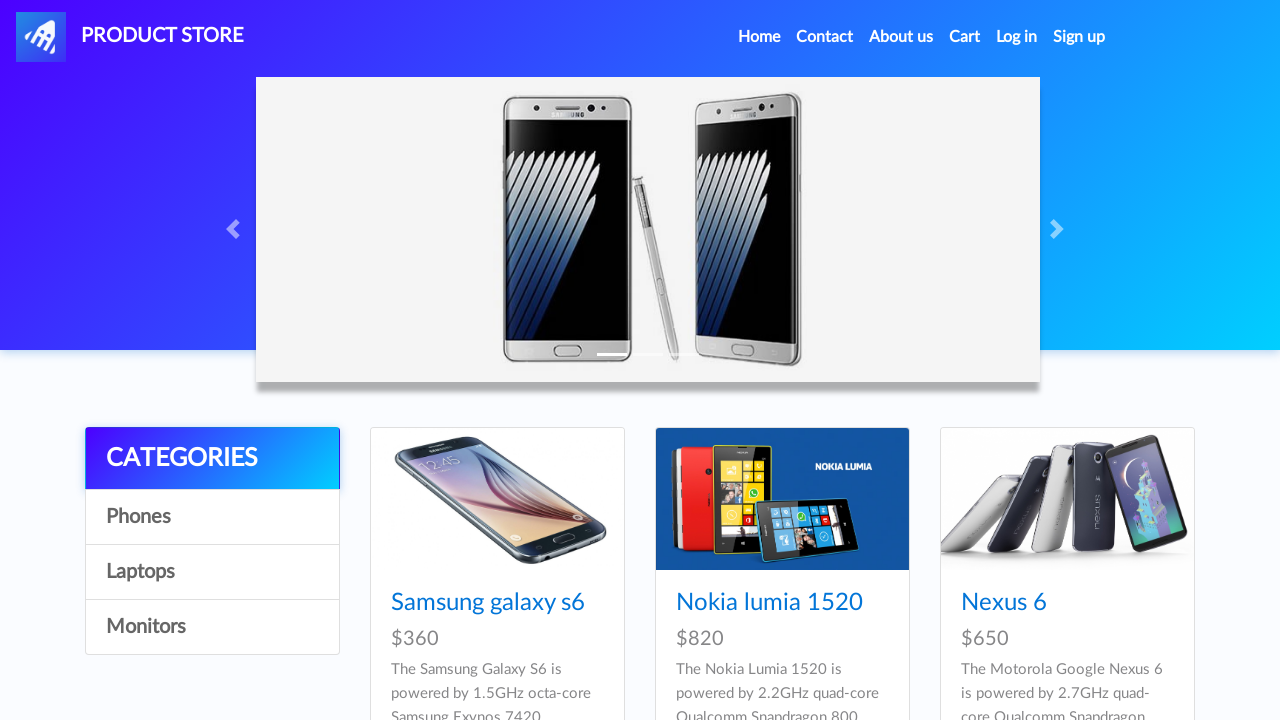

Clicked on Laptops category at (212, 572) on a:has-text('Laptops')
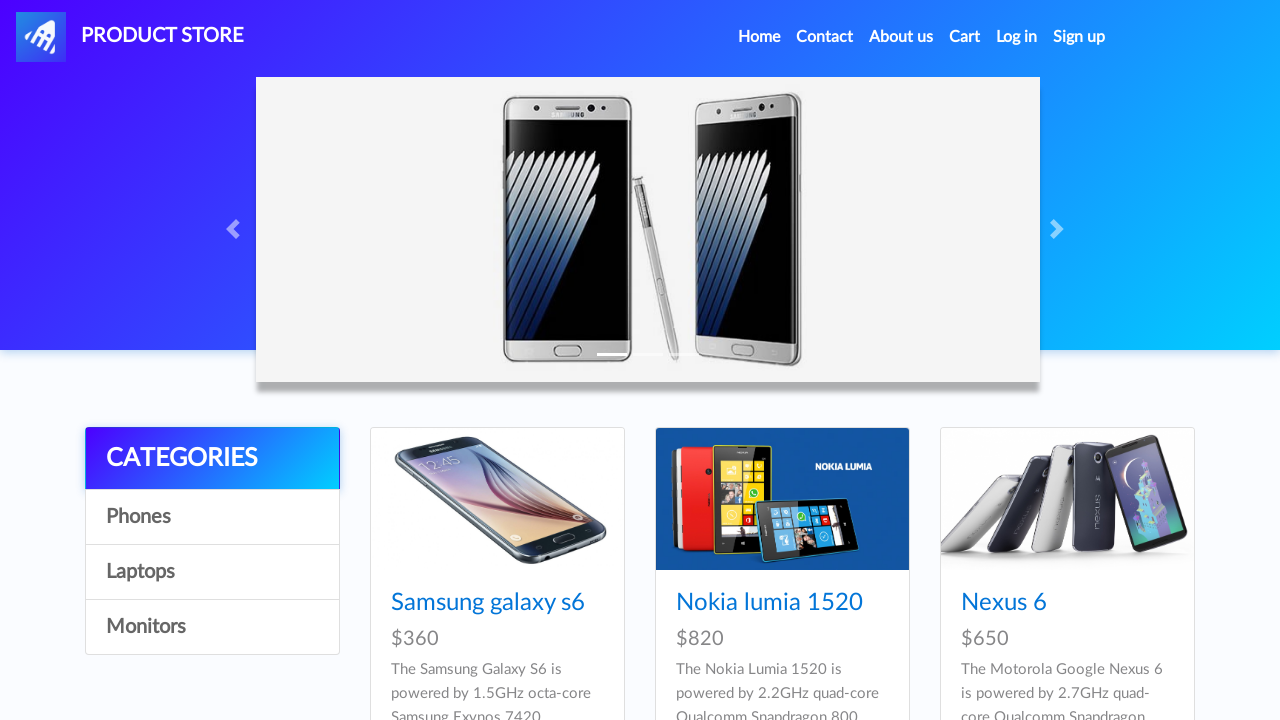

Waited 1000ms for products to load
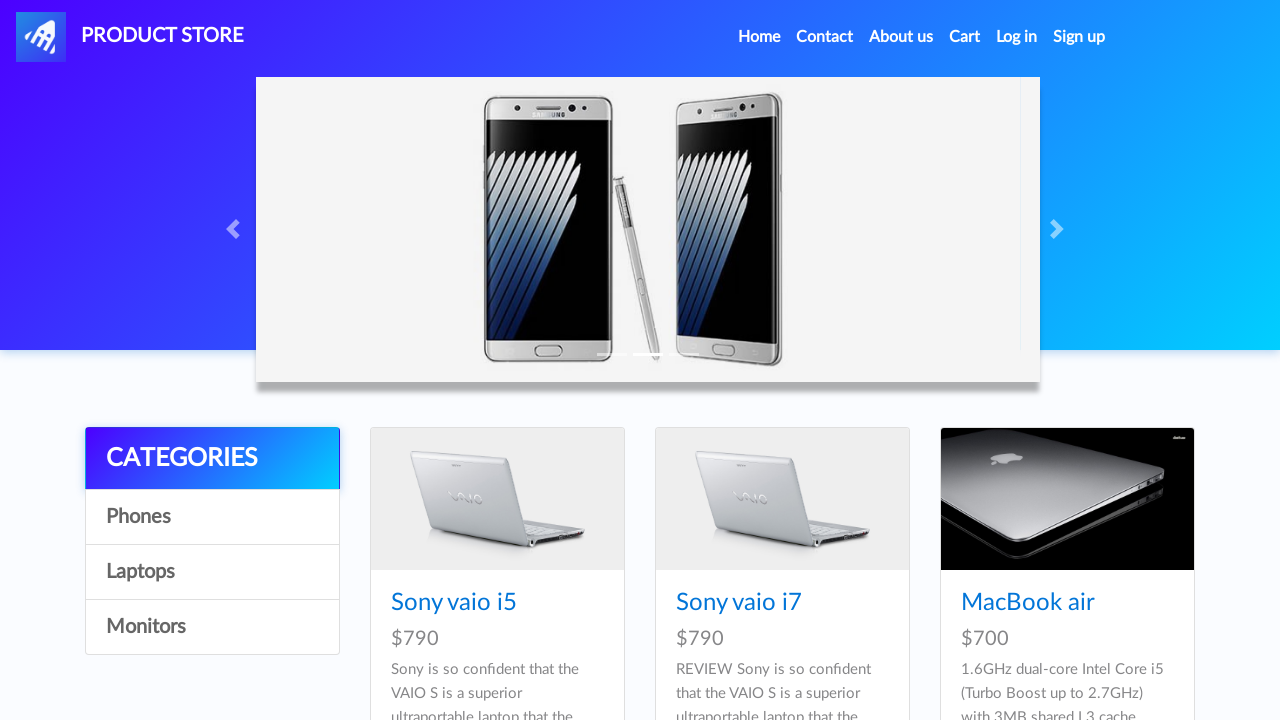

Clicked on Monitors category at (212, 627) on a:has-text('Monitors')
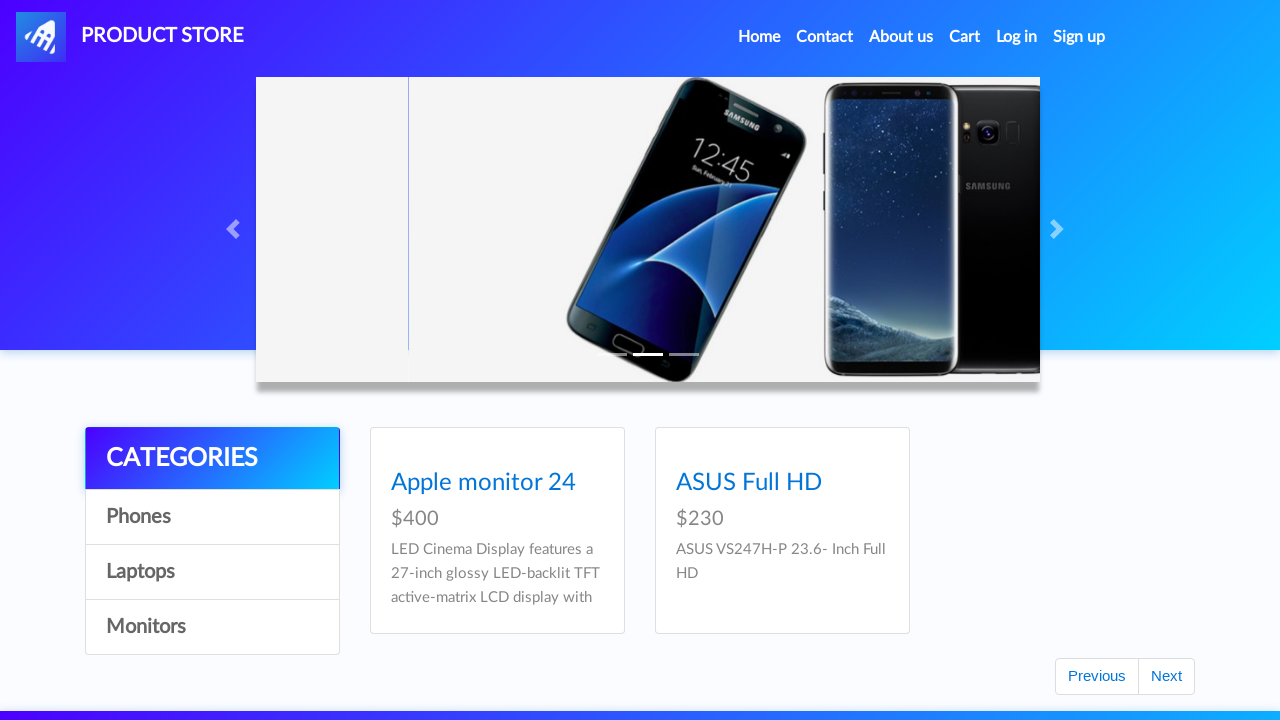

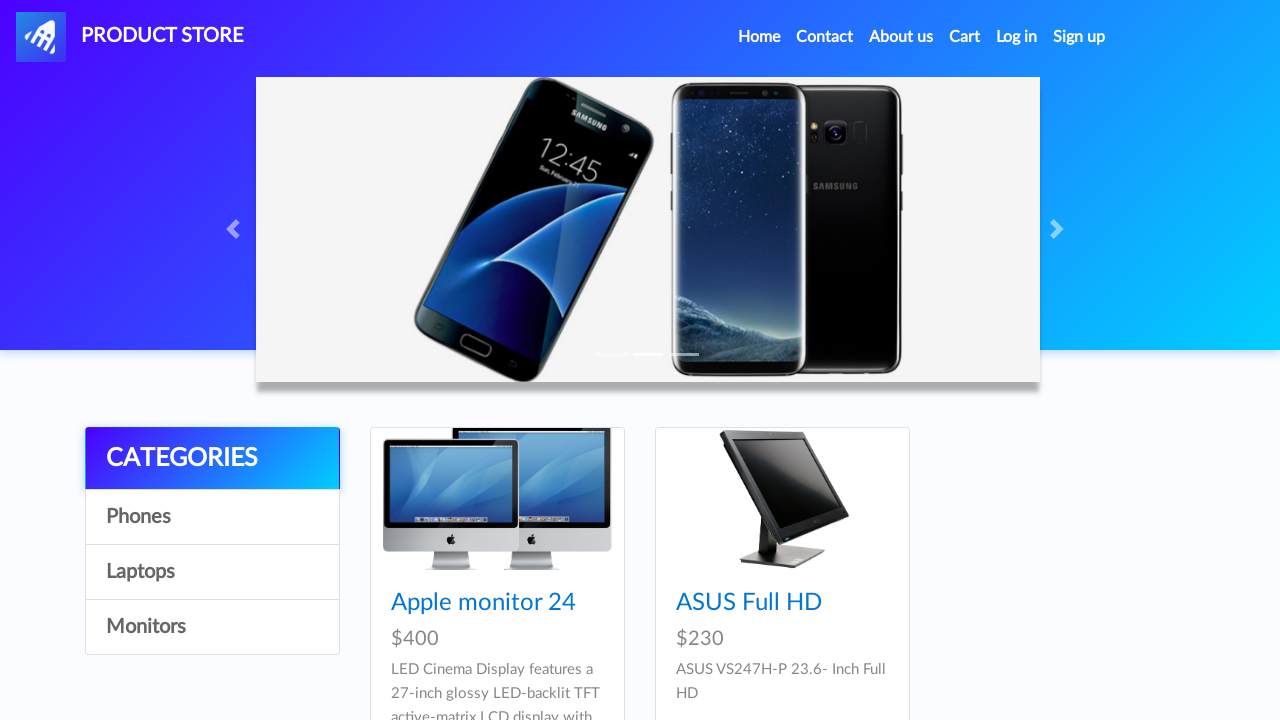